Tests navigation from the Training Support homepage to the About Us page by clicking the About Us link and verifying page titles on both pages.

Starting URL: https://training-support.net

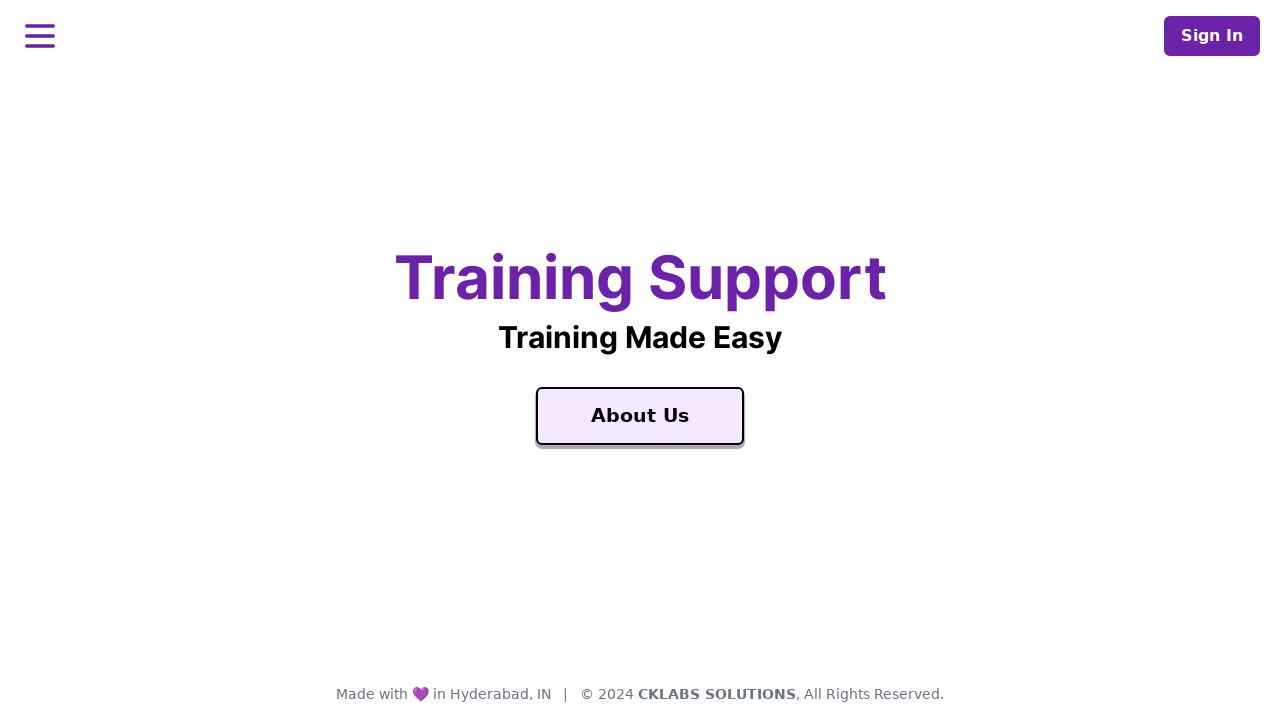

Verified home page title is 'Training Support'
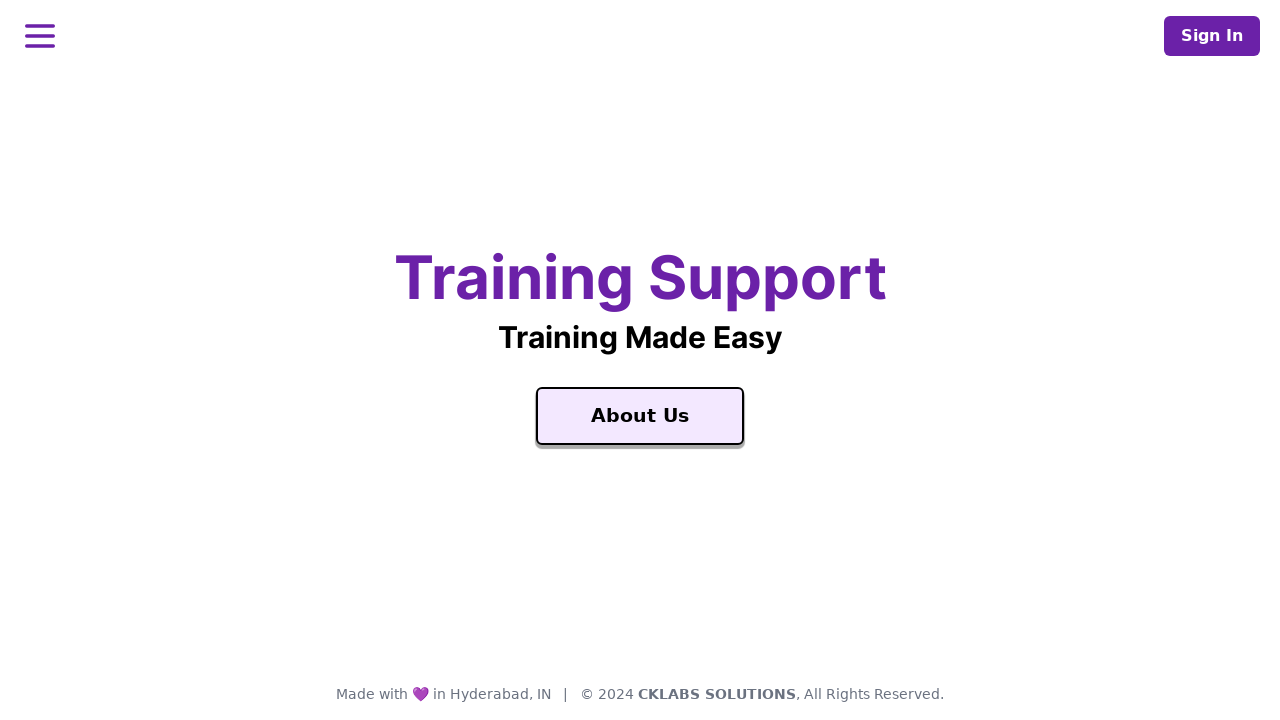

Clicked the About Us link at (640, 416) on a:text('About Us')
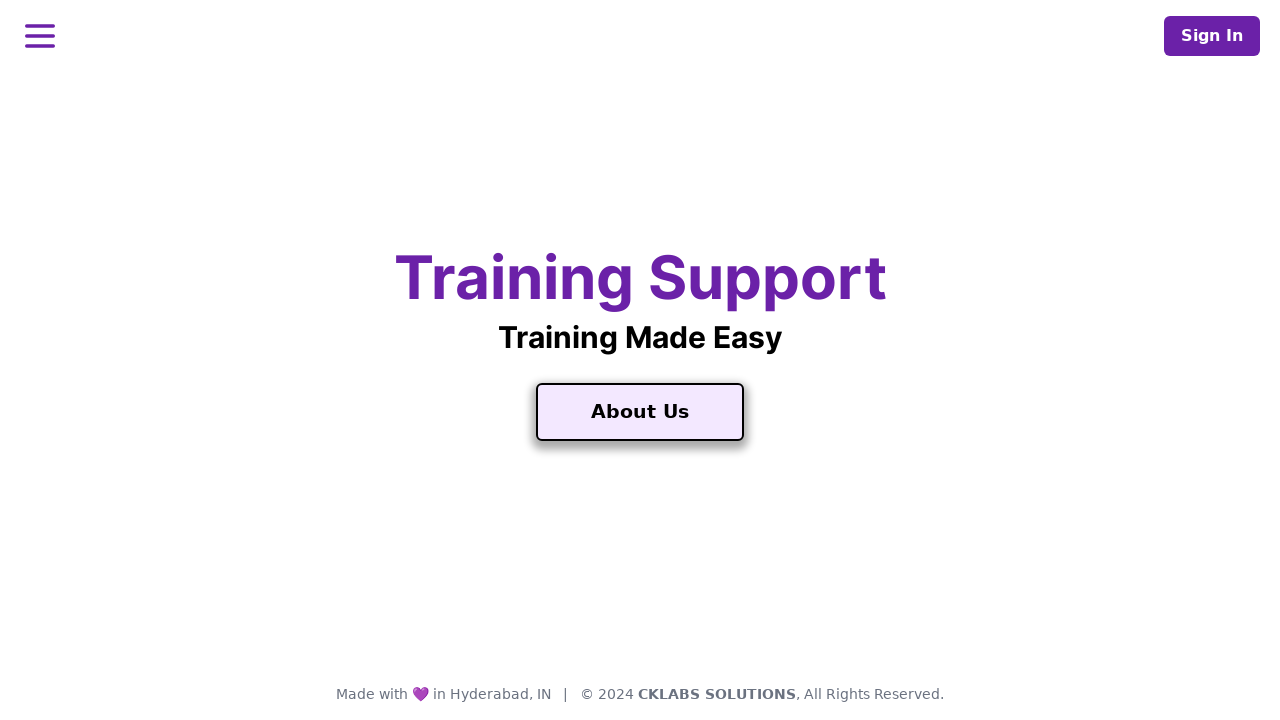

About Us page loaded
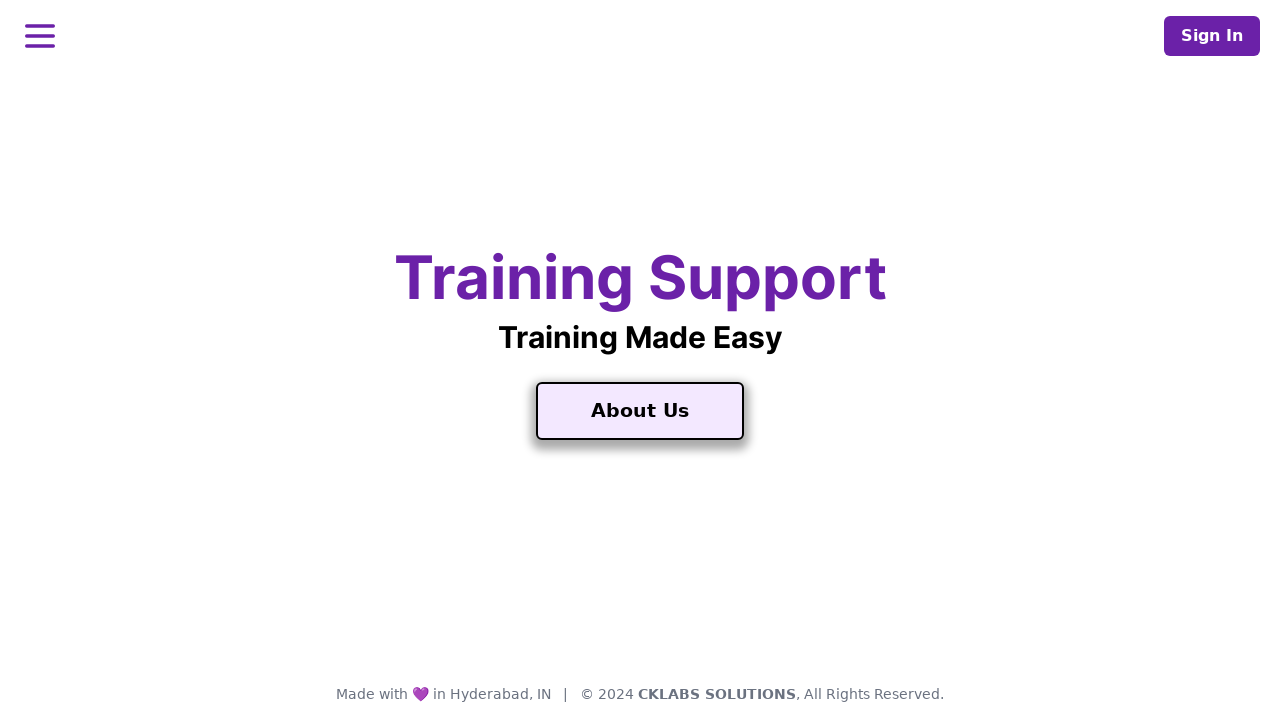

Verified About Us page title is 'About Training Support'
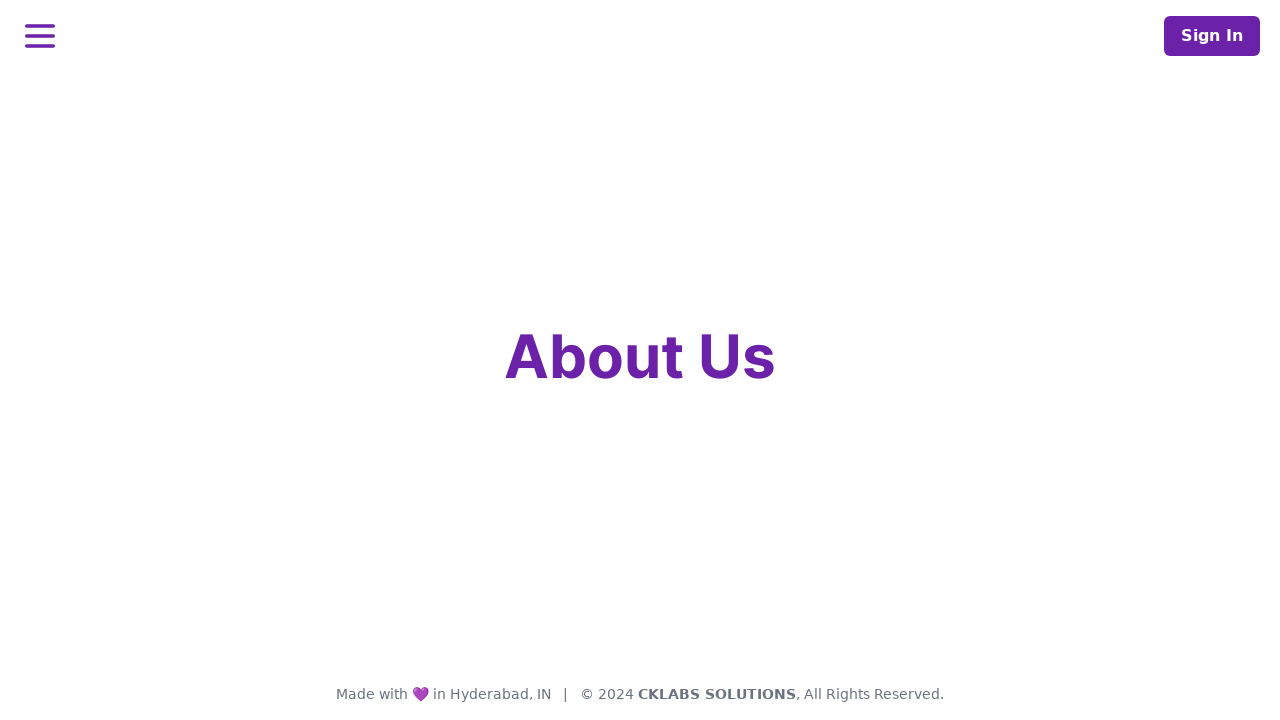

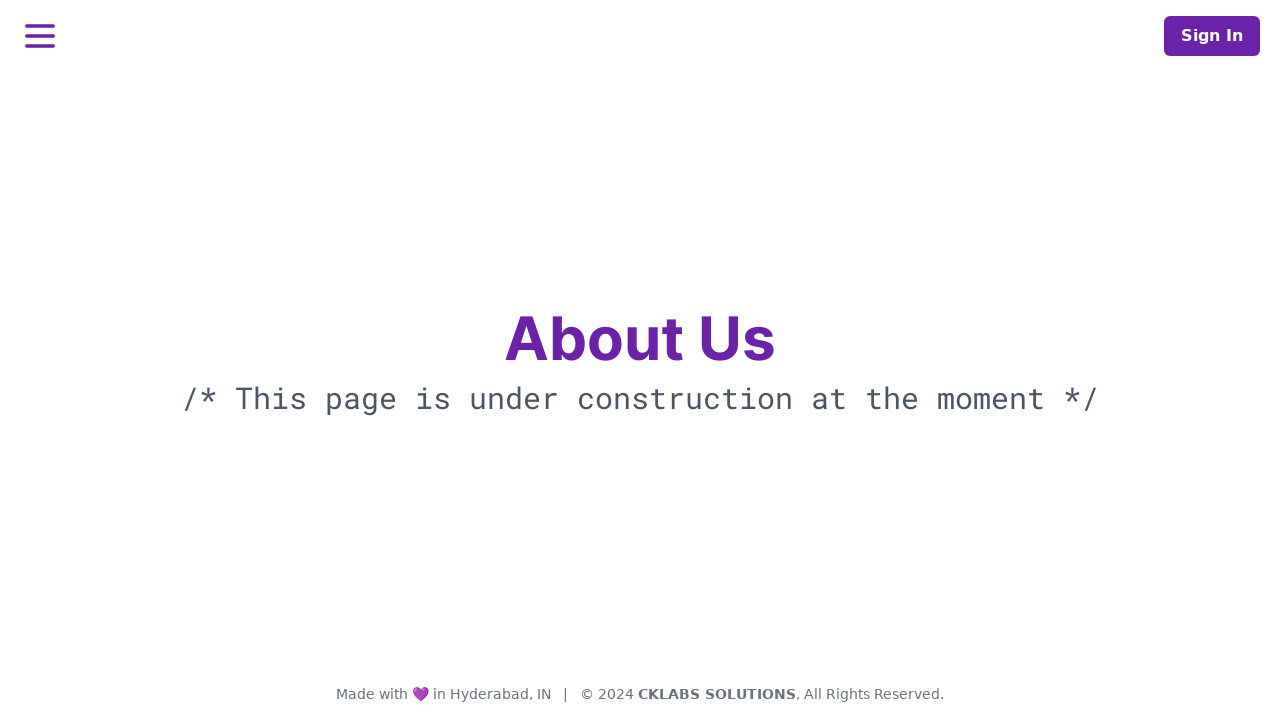